Navigates to a test application and clicks on the Students navigation link to access the students page

Starting URL: https://gravitymvctestapplication.azurewebsites.net

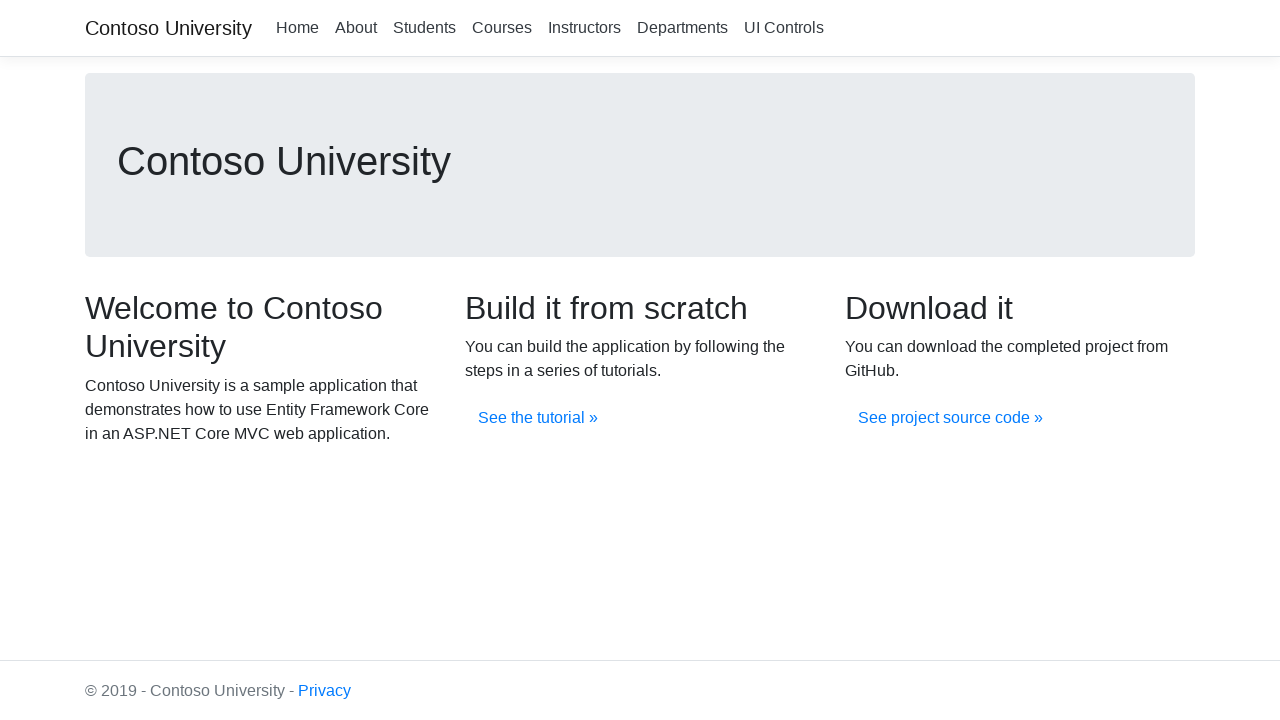

Clicked on the Students navigation link at (424, 28) on xpath=//a[.='Students']
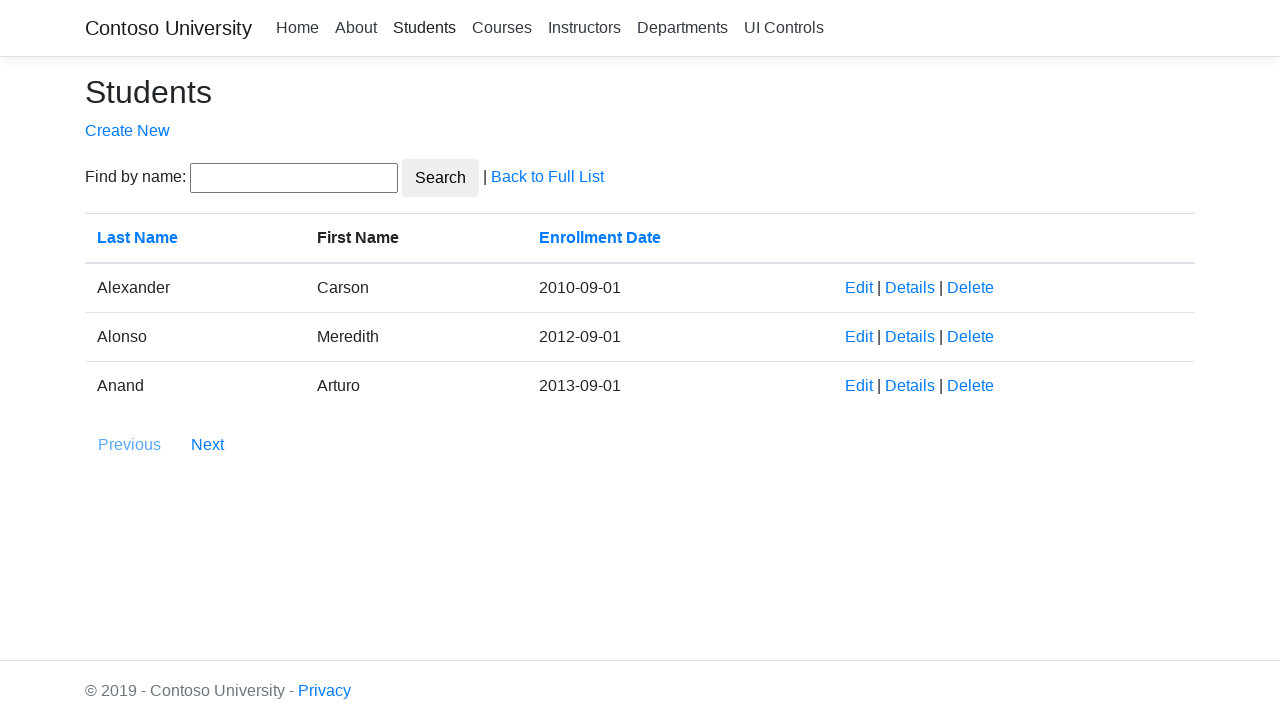

Waited for the students page to load completely
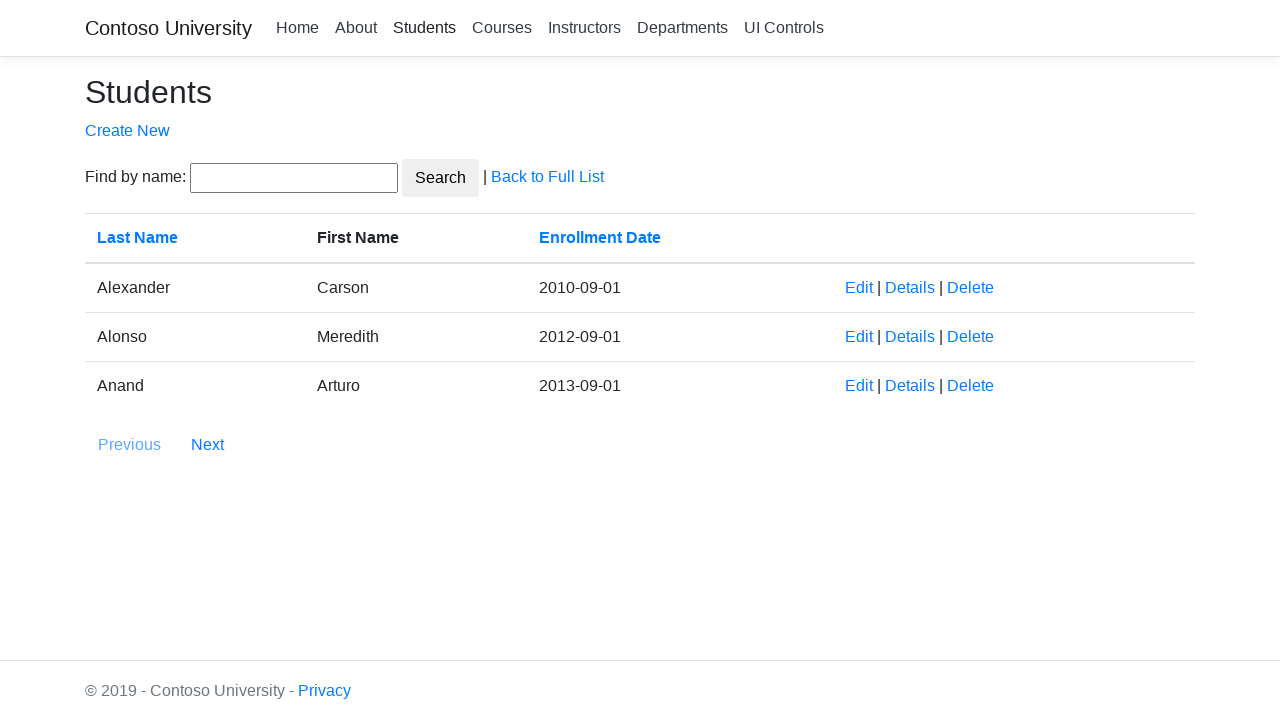

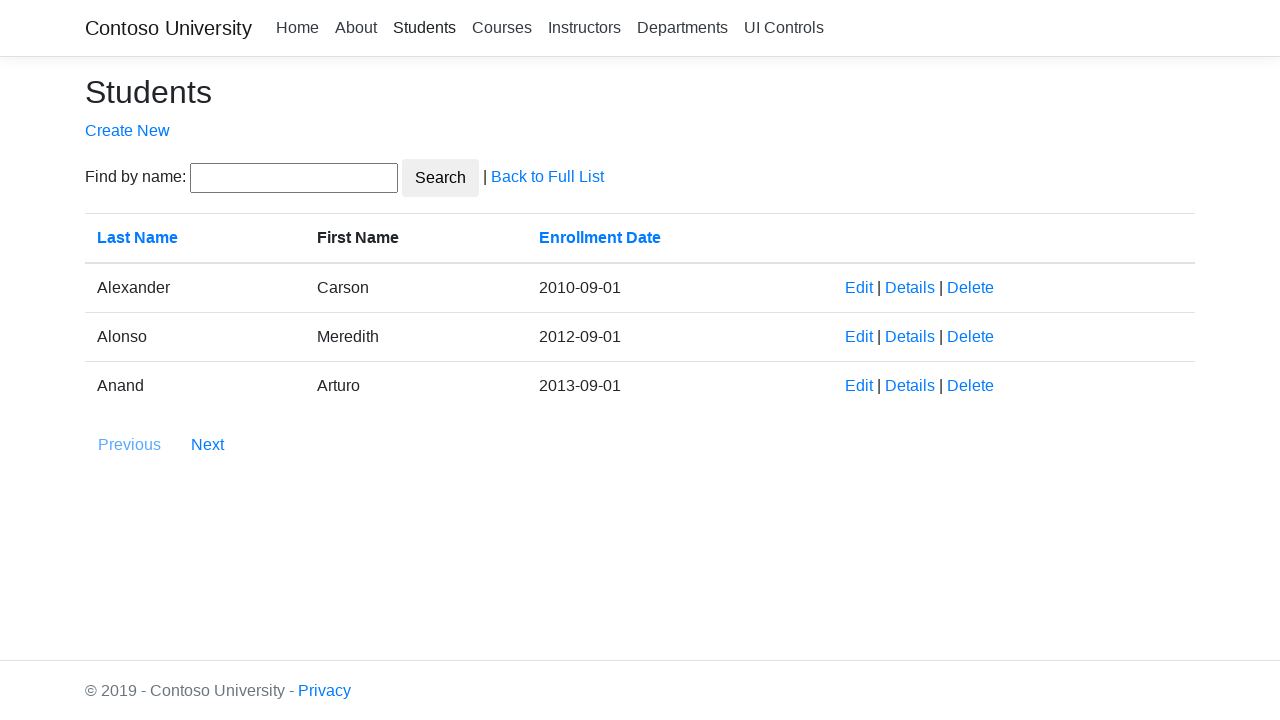